Tests browser window management methods including fullscreen mode, window positioning, and window sizing

Starting URL: https://youtube.com

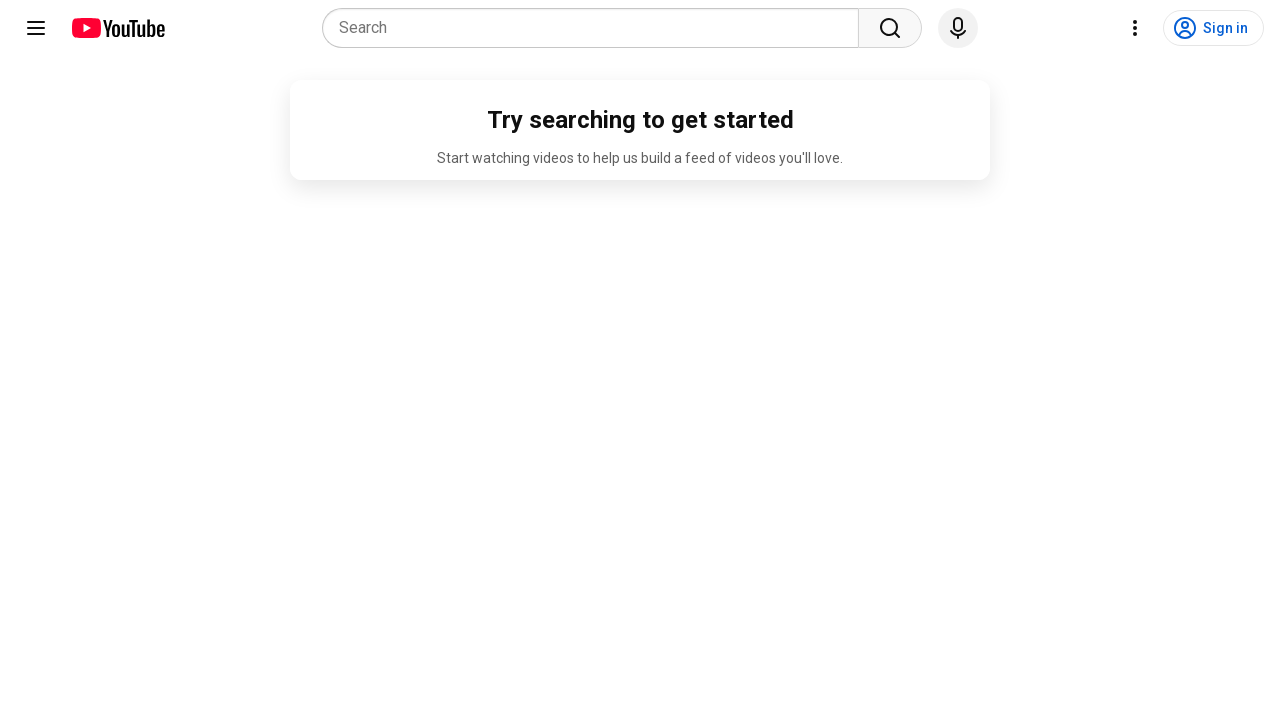

Set viewport size to 1920x1080 for fullscreen simulation
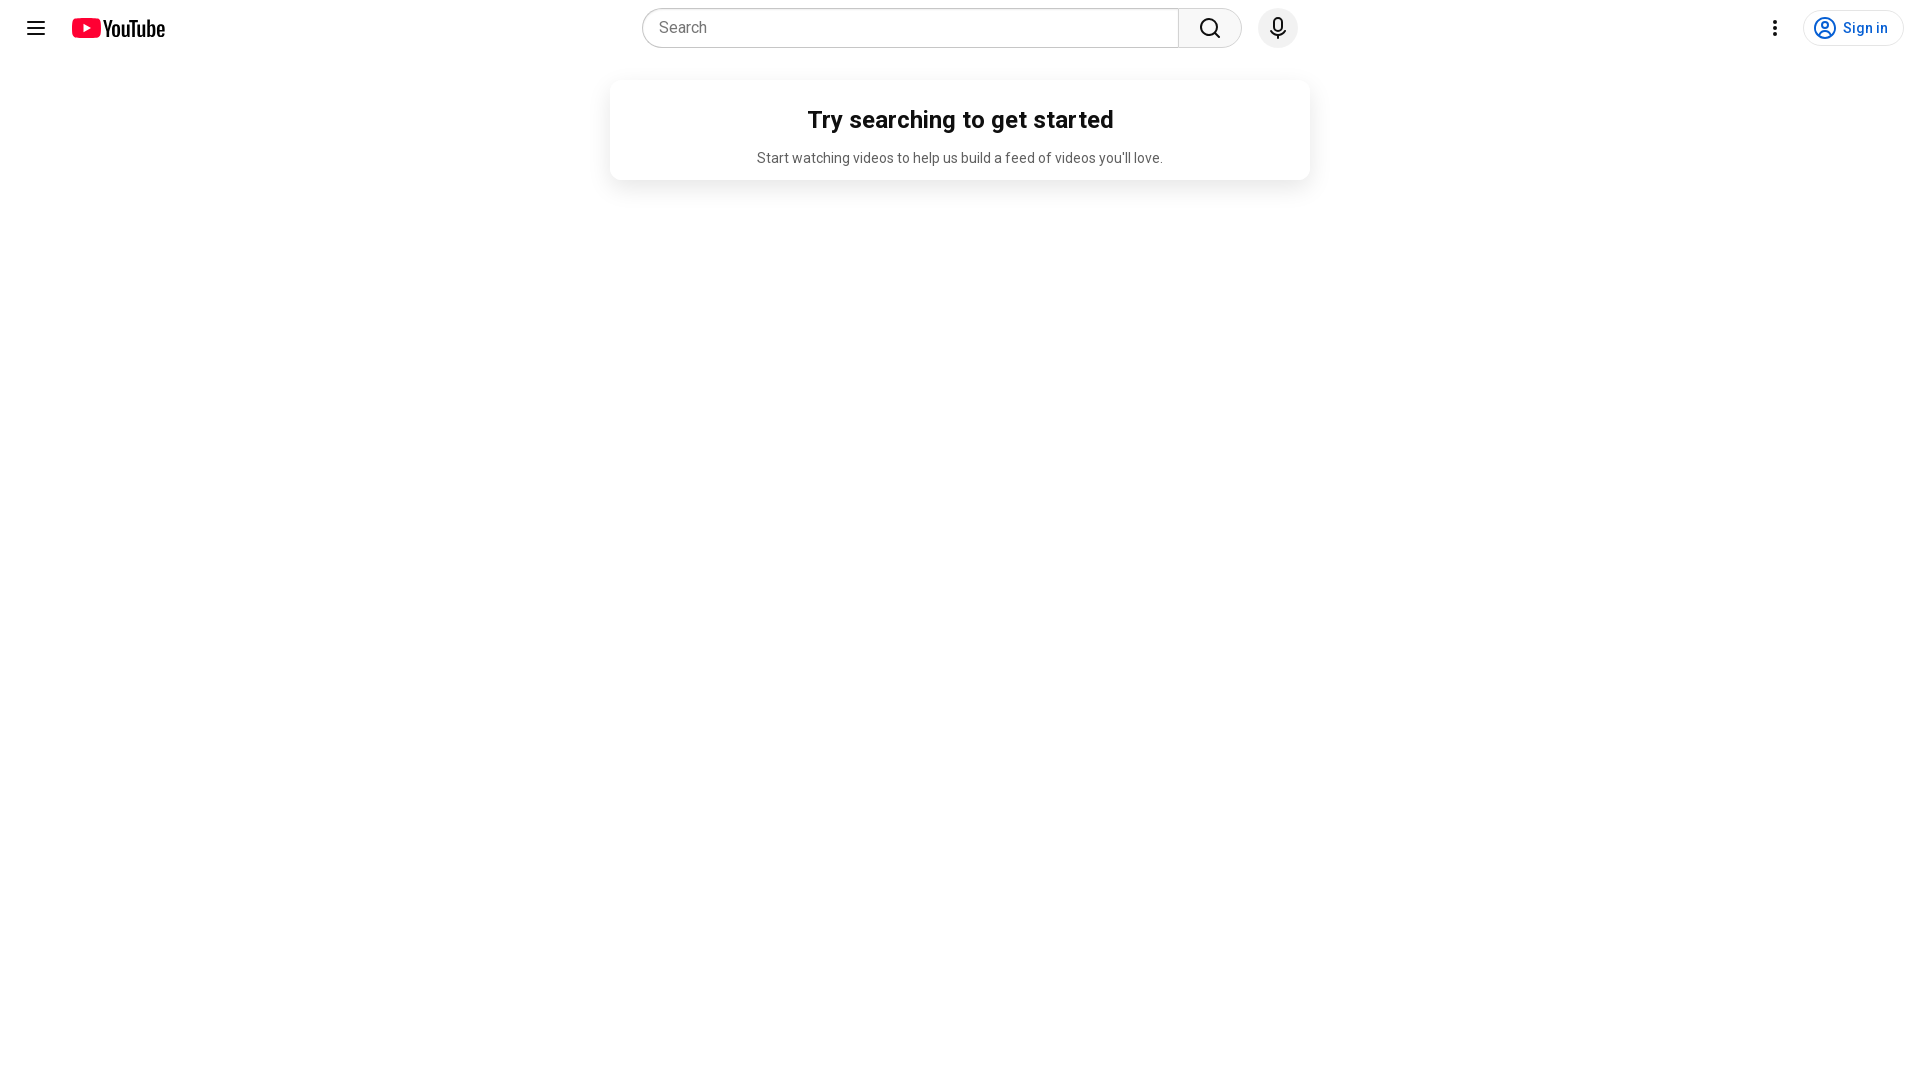

Set viewport size to 100x500 to simulate window sizing
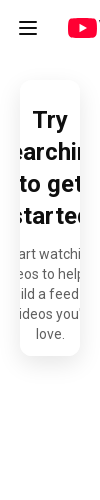

Retrieved viewport size: {'width': 100, 'height': 500}
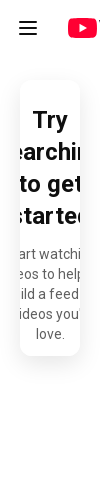

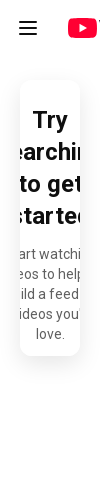